Tests sorting the Due column using semantic class-based locators on the second table, verifying values are sorted in ascending order

Starting URL: http://the-internet.herokuapp.com/tables

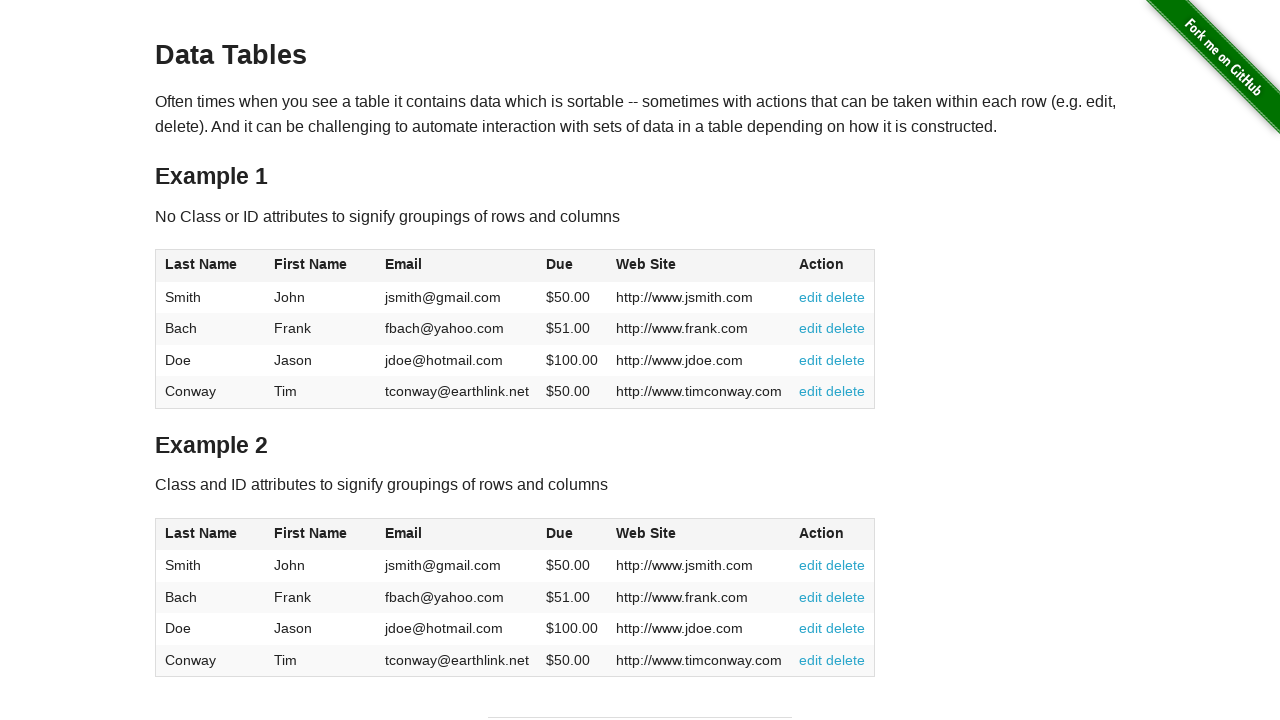

Clicked Due column header in second table to sort at (560, 533) on #table2 thead .dues
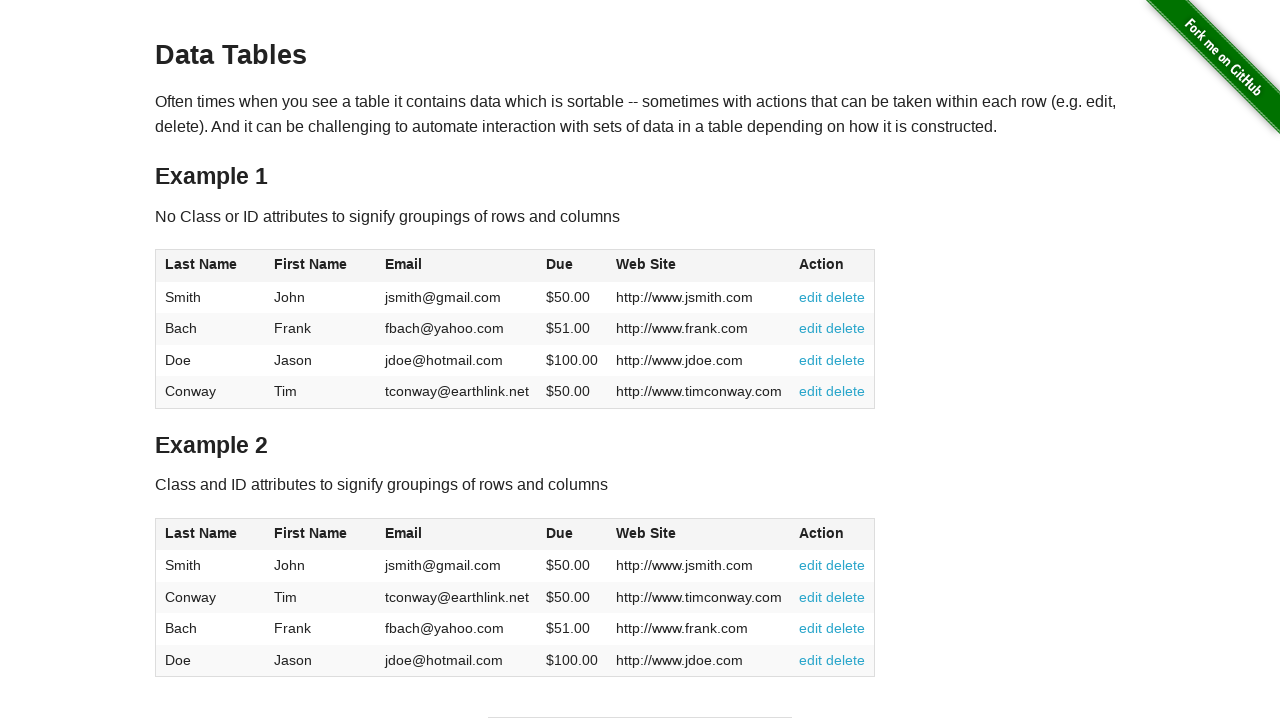

Waited for Due column cells to load in second table
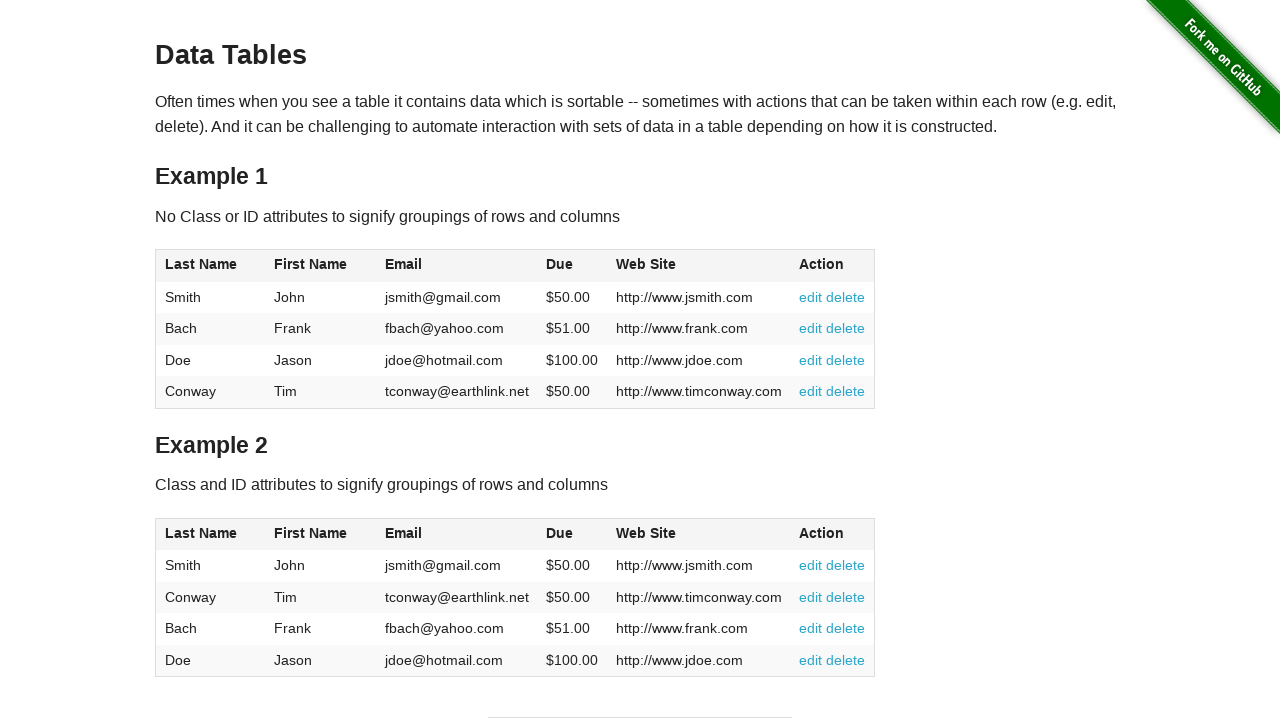

Retrieved all Due column cell elements from second table
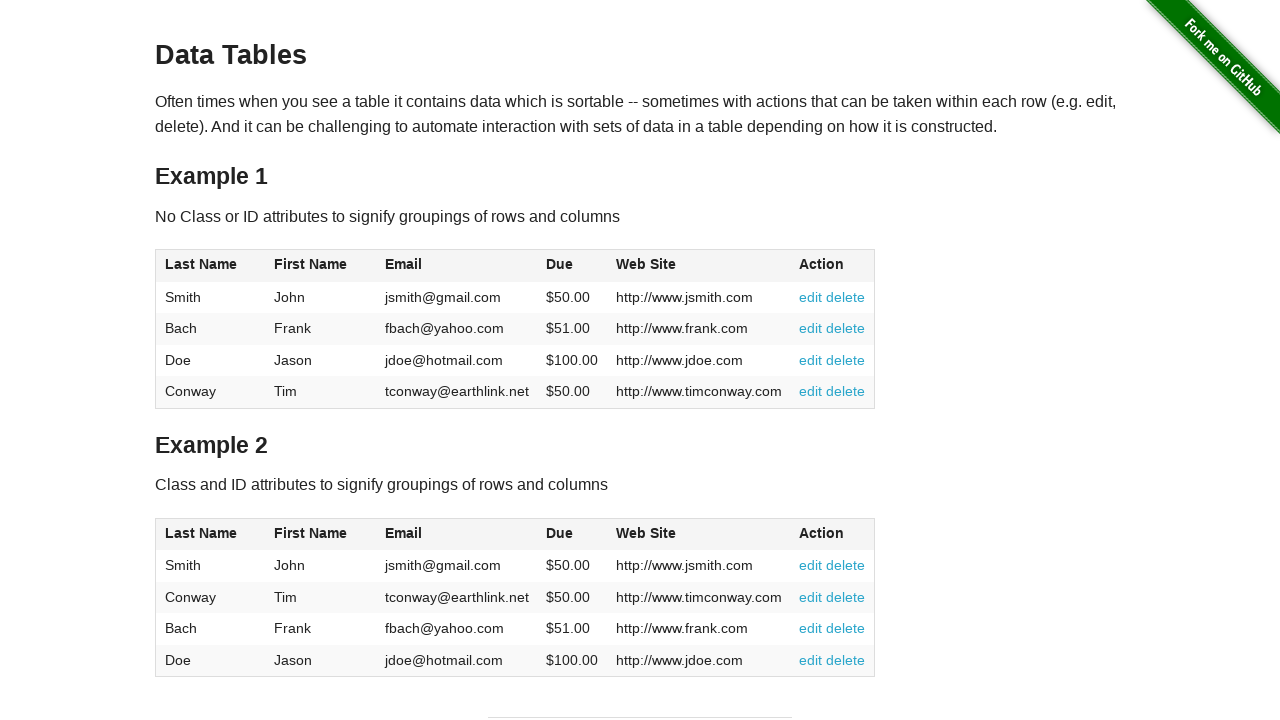

Extracted and converted all Due values to floats for comparison
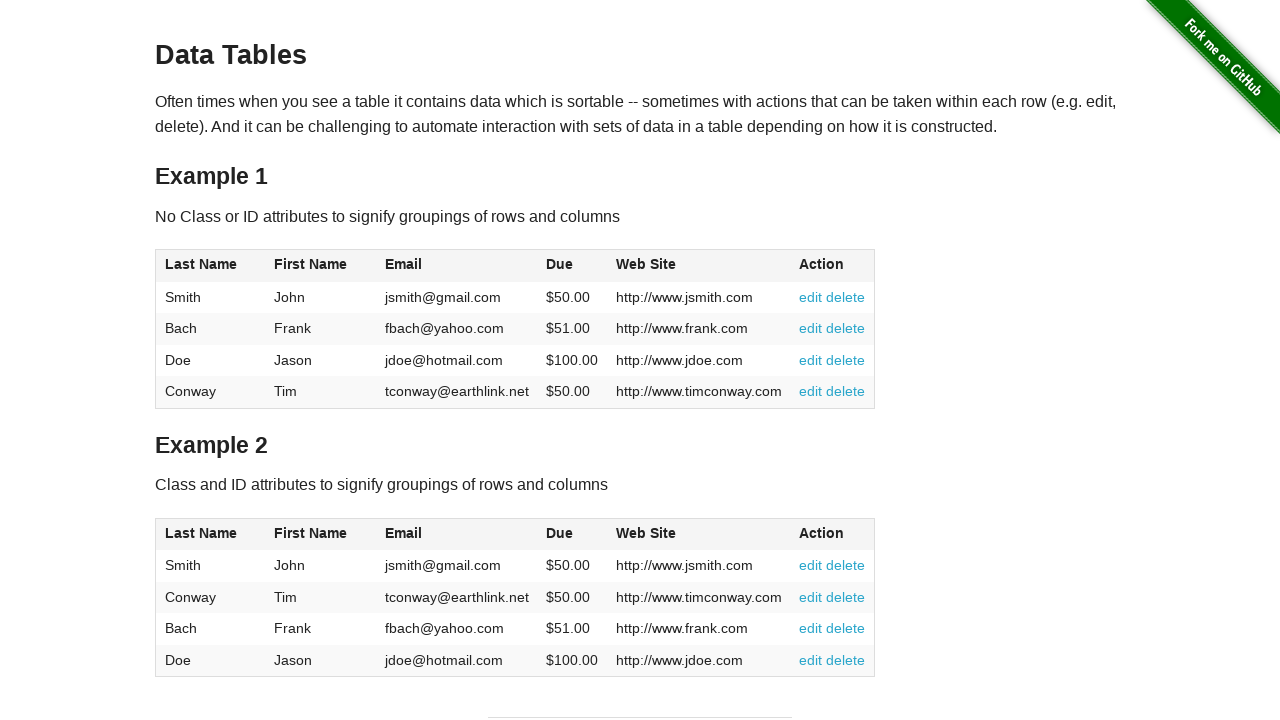

Verified Due column values are sorted in ascending order
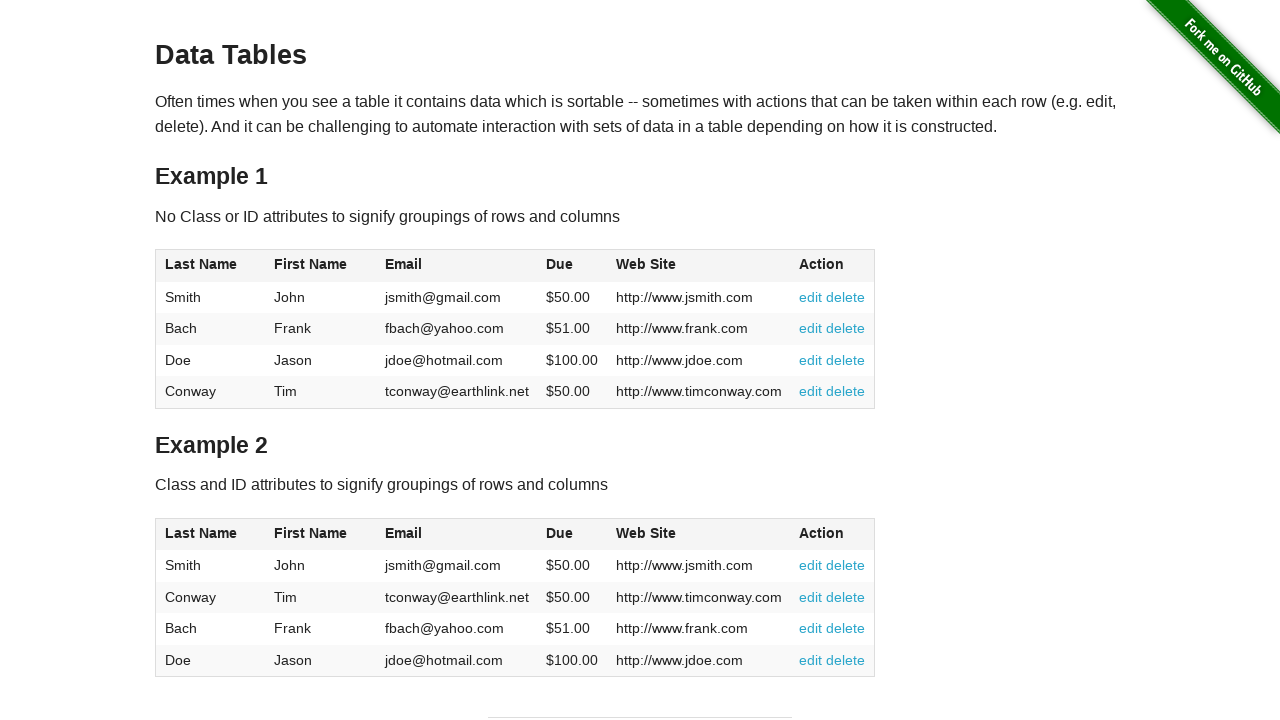

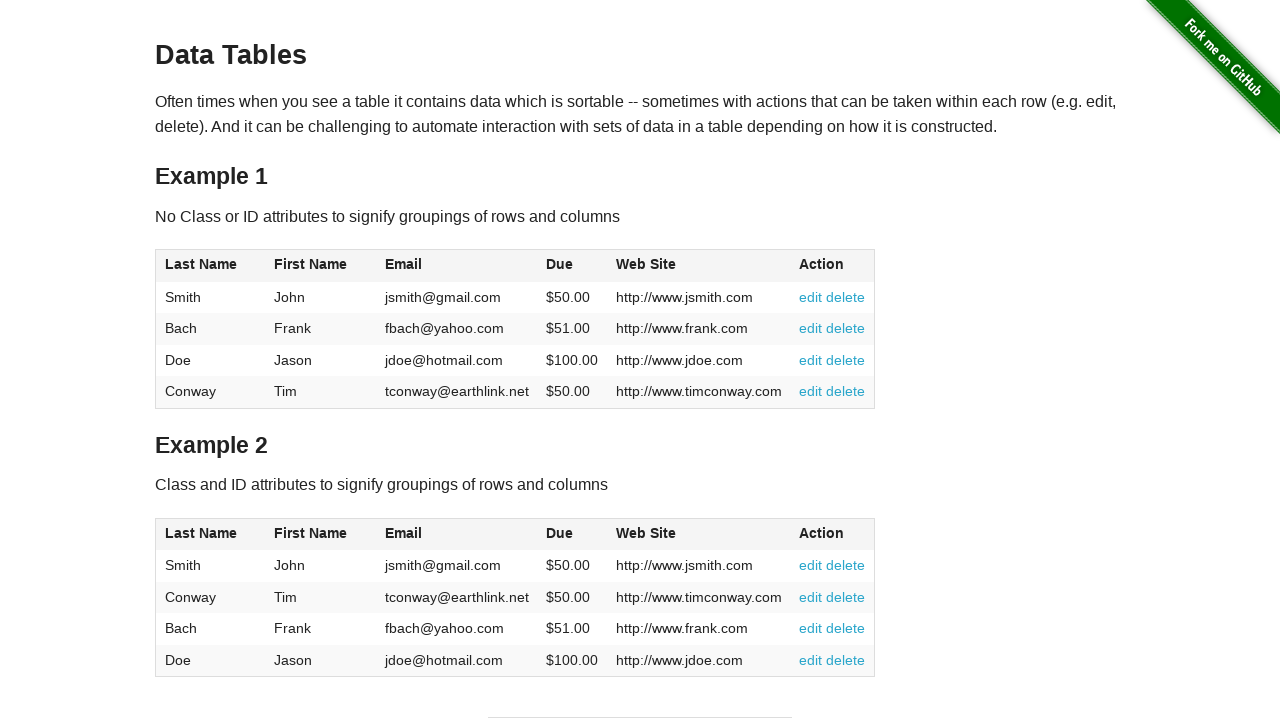